Tests marking all todo items as completed using the toggle all checkbox

Starting URL: https://demo.playwright.dev/todomvc

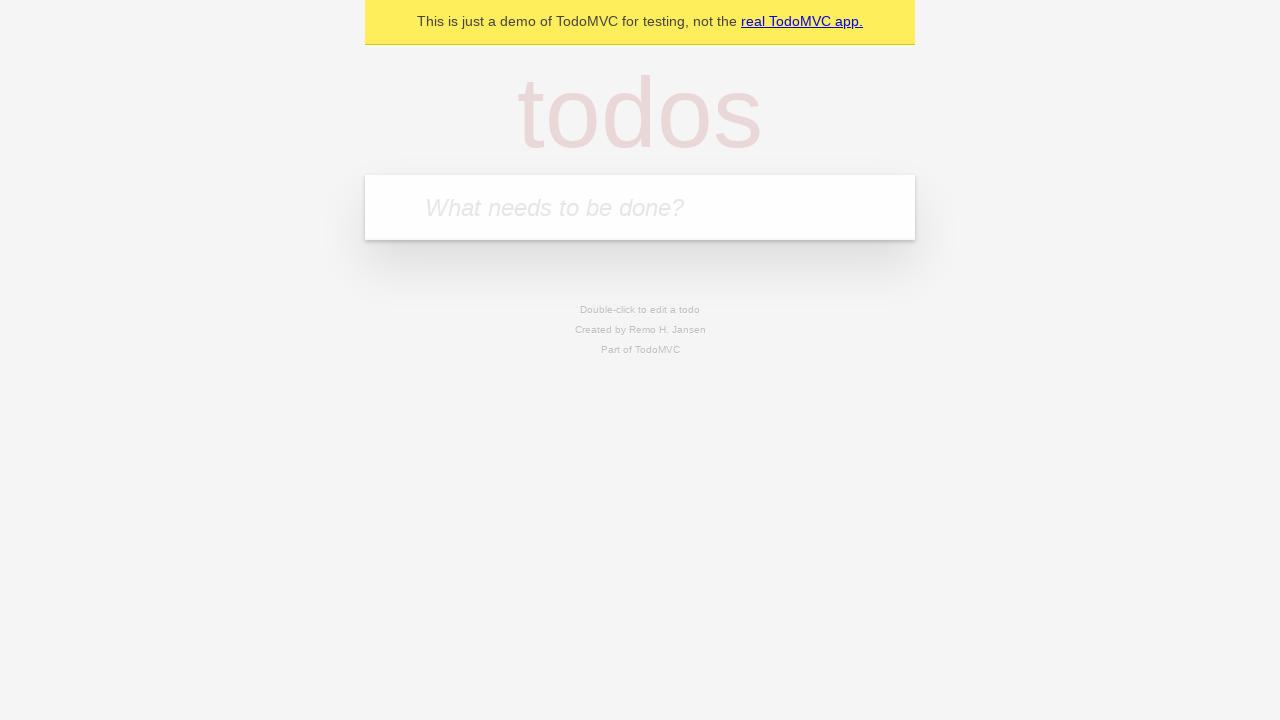

Navigated to TodoMVC demo page
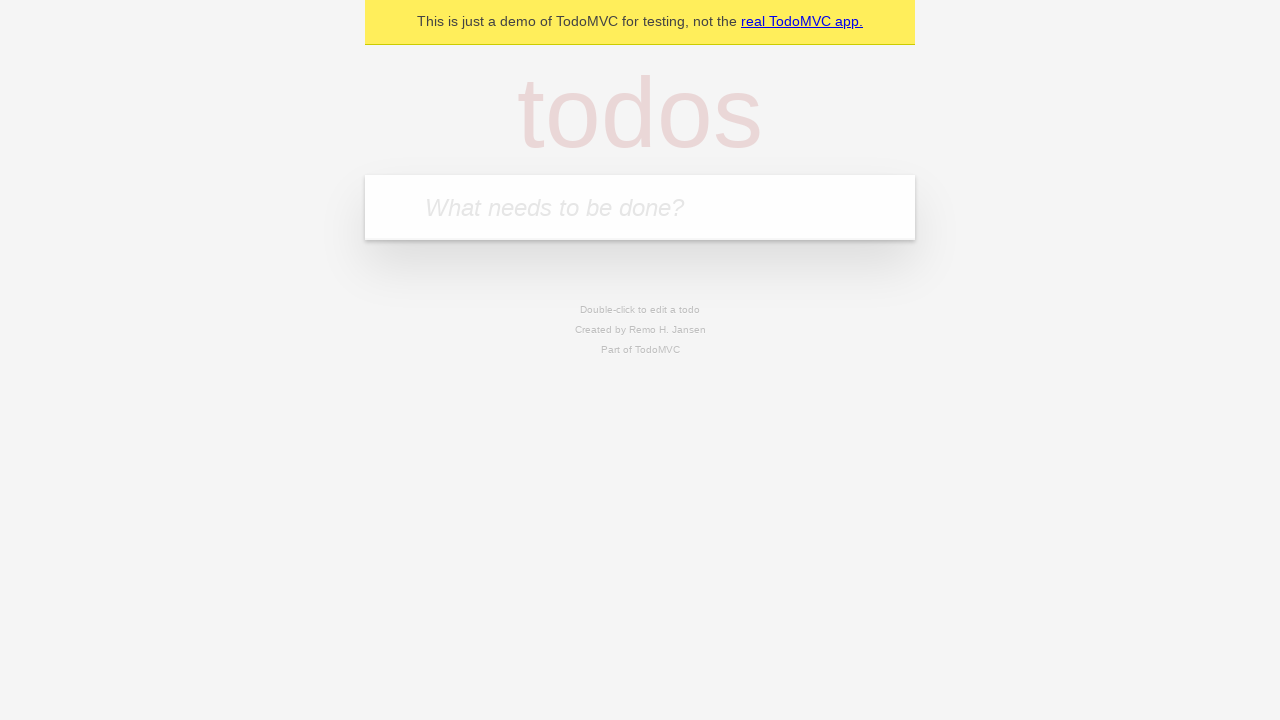

Located the todo input field
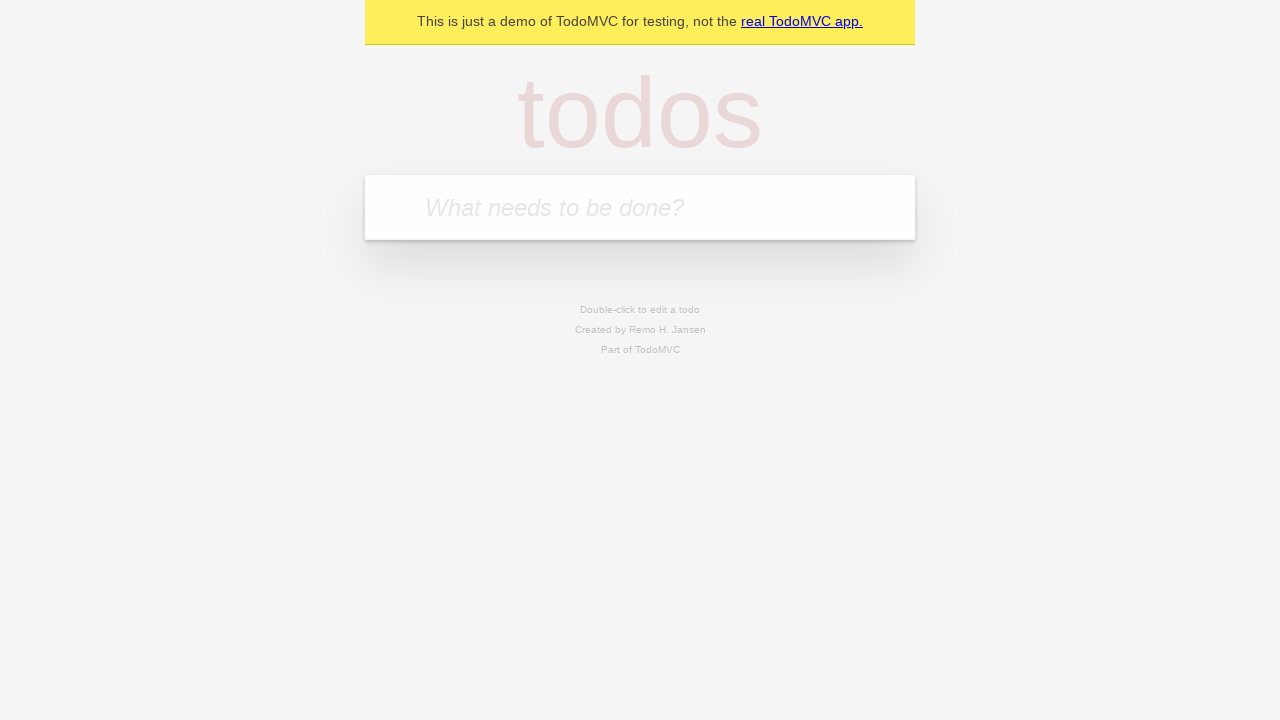

Filled todo input with 'buy some cheese' on internal:attr=[placeholder="What needs to be done?"i]
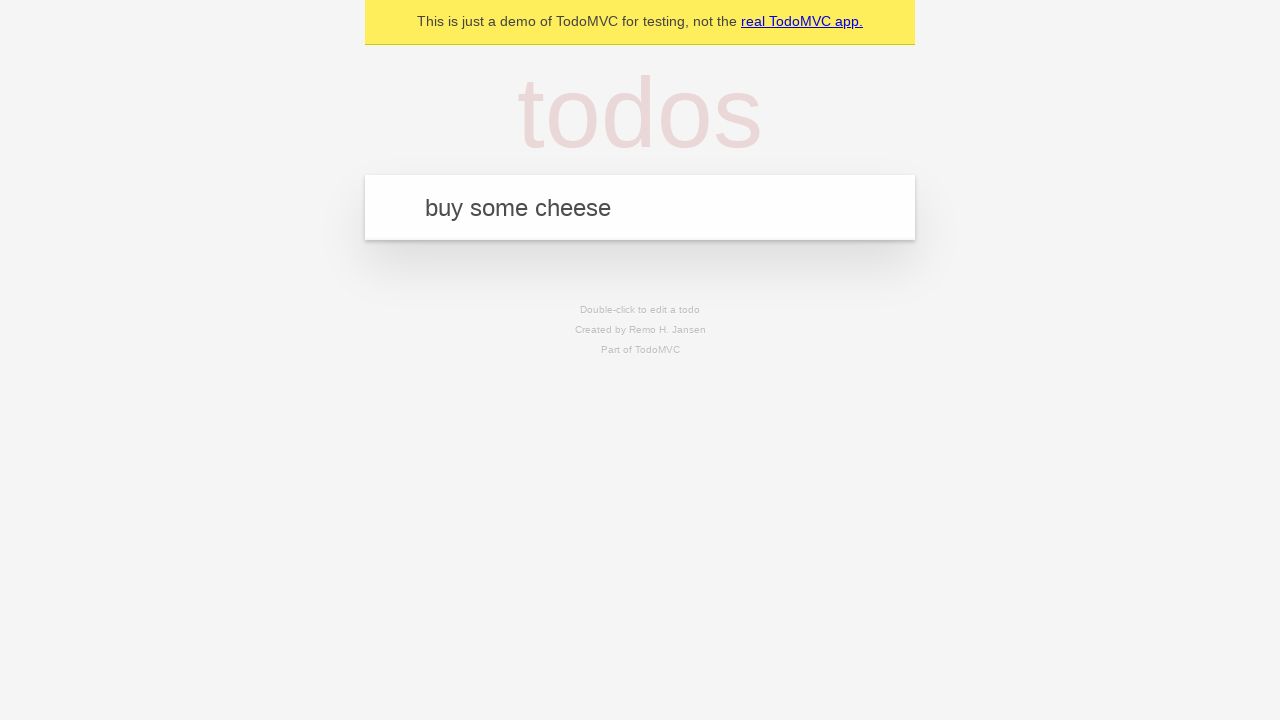

Pressed Enter to create todo 'buy some cheese' on internal:attr=[placeholder="What needs to be done?"i]
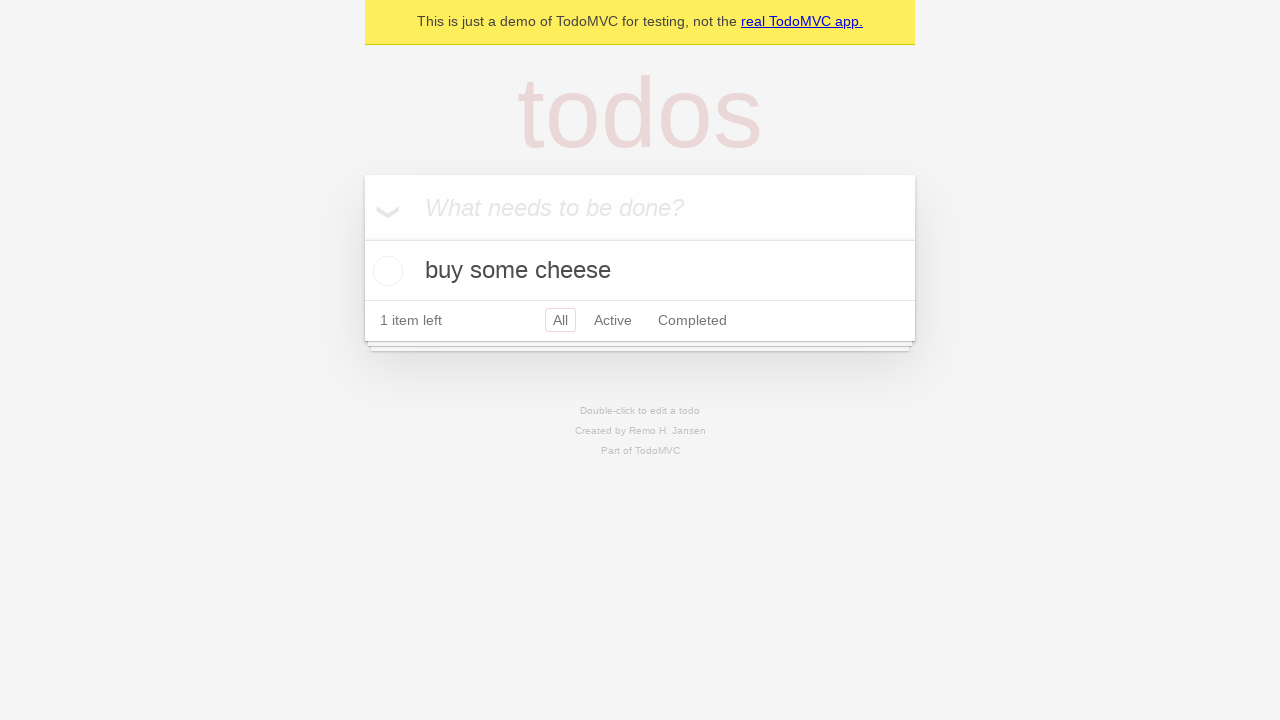

Filled todo input with 'feed the cat' on internal:attr=[placeholder="What needs to be done?"i]
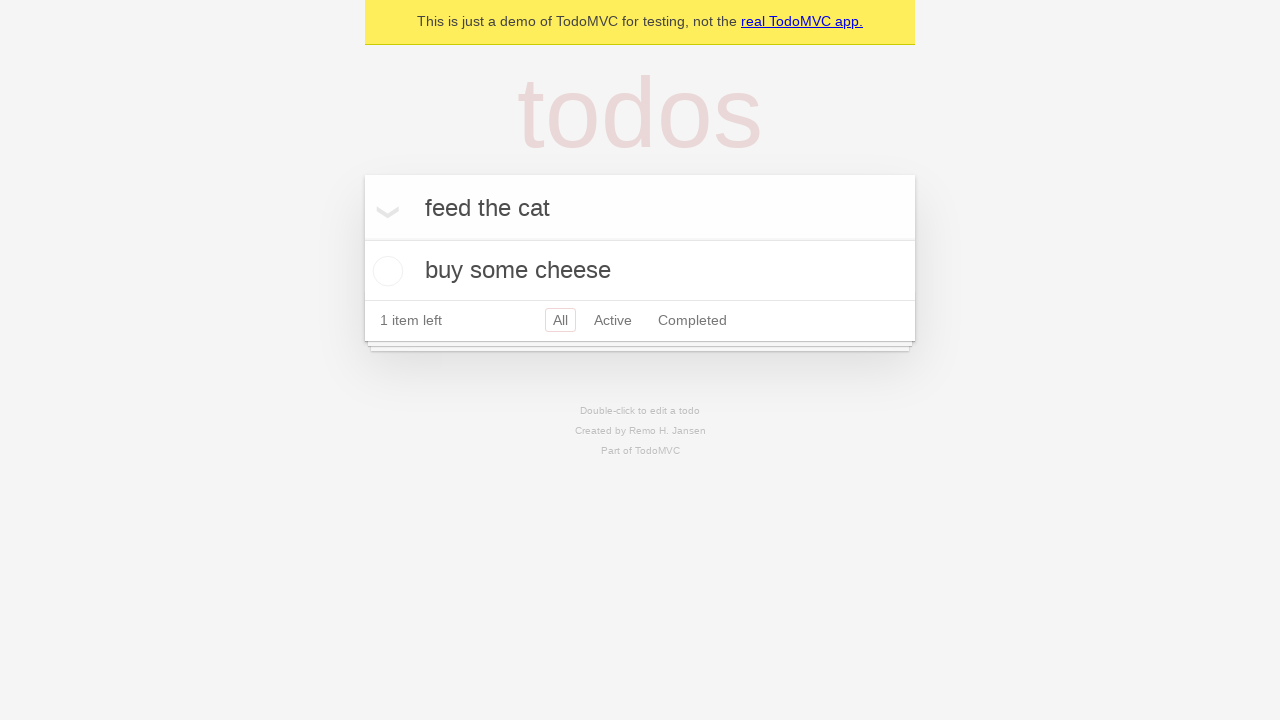

Pressed Enter to create todo 'feed the cat' on internal:attr=[placeholder="What needs to be done?"i]
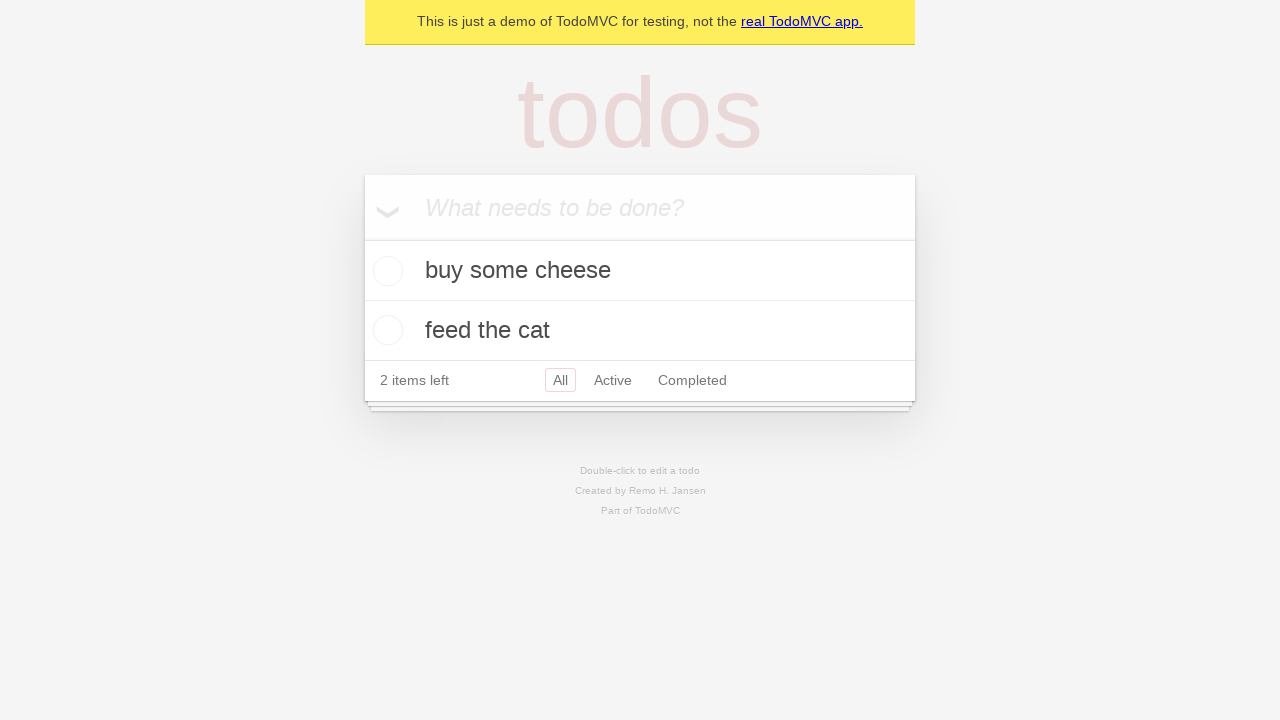

Filled todo input with 'book a doctors appointment' on internal:attr=[placeholder="What needs to be done?"i]
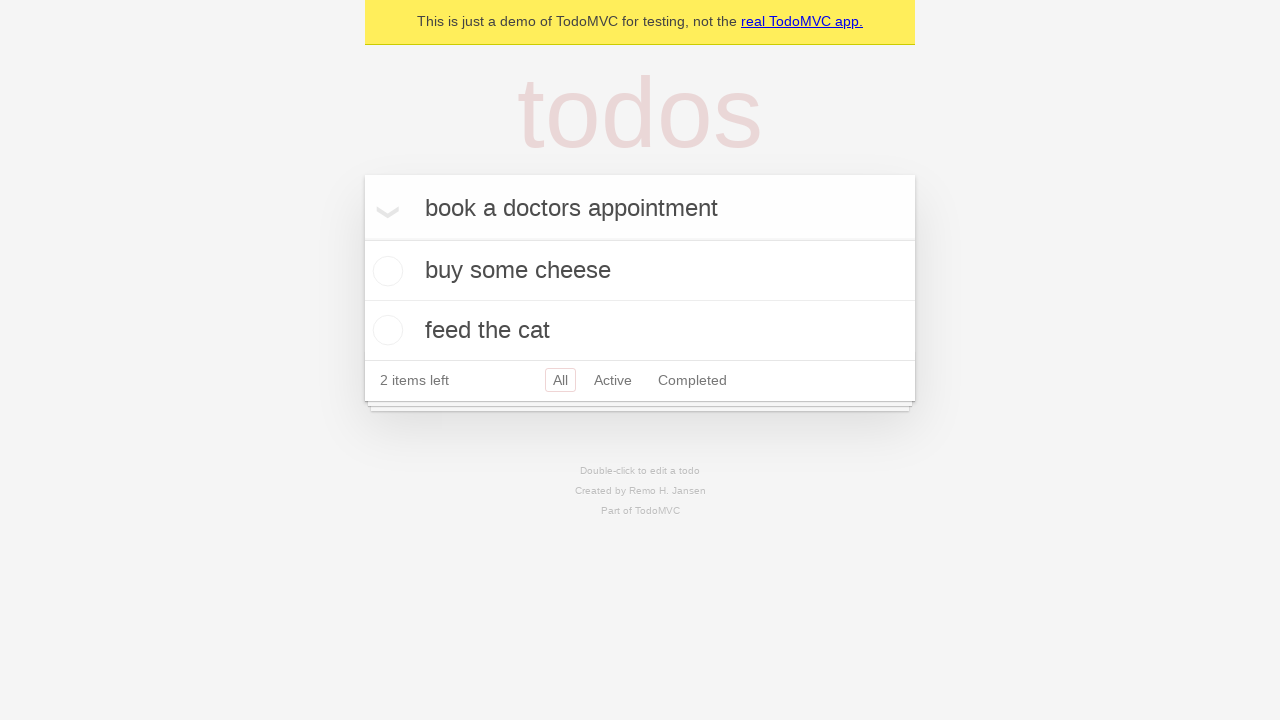

Pressed Enter to create todo 'book a doctors appointment' on internal:attr=[placeholder="What needs to be done?"i]
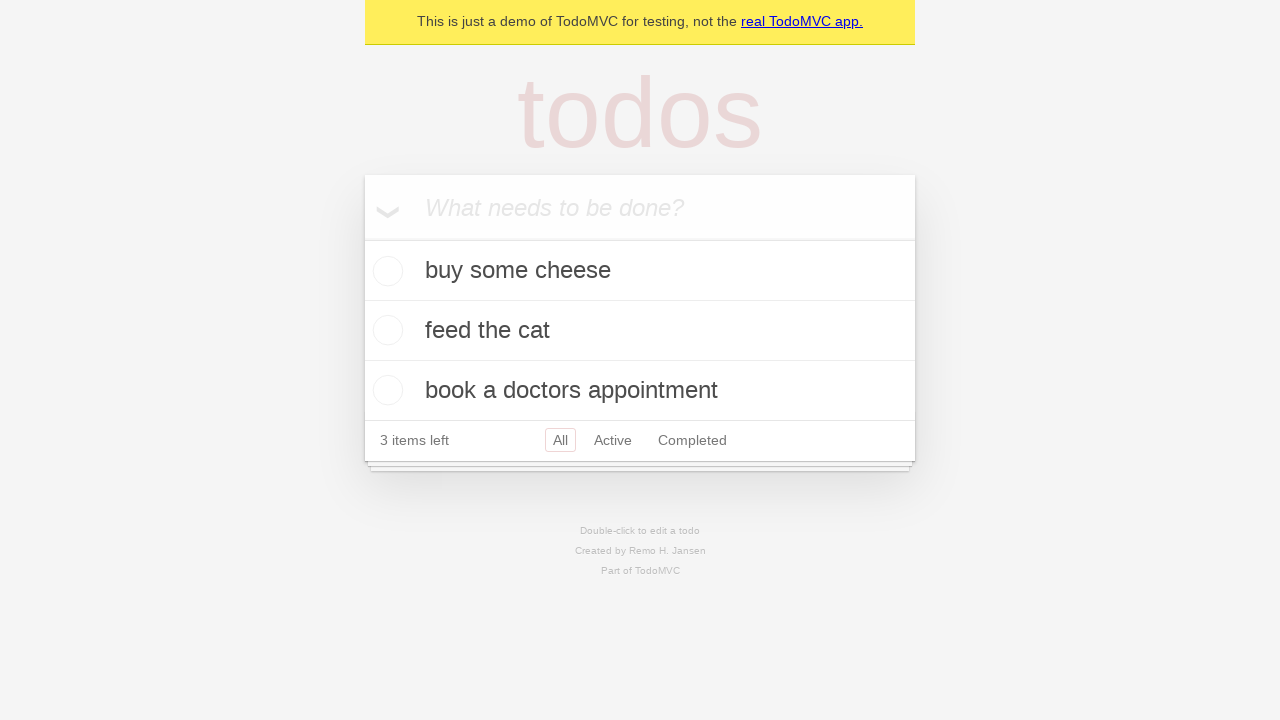

Clicked 'Mark all as complete' checkbox at (362, 238) on internal:label="Mark all as complete"i
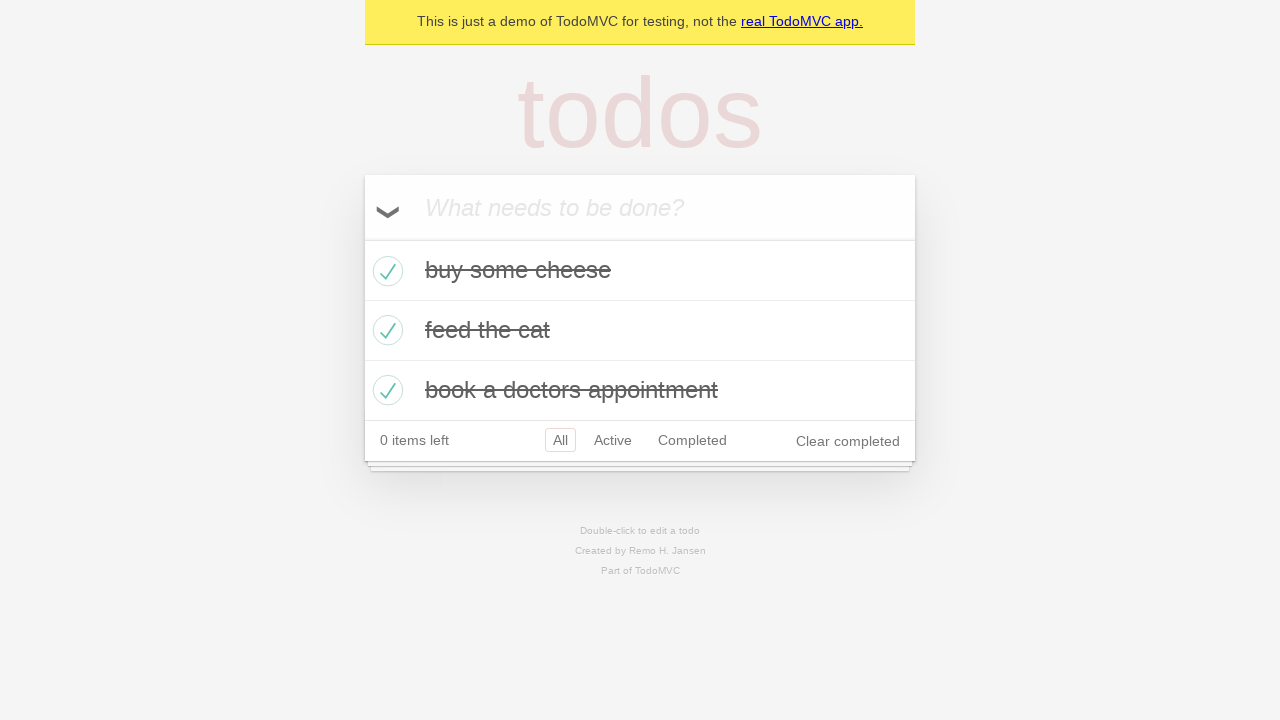

Verified all todo items are marked as completed
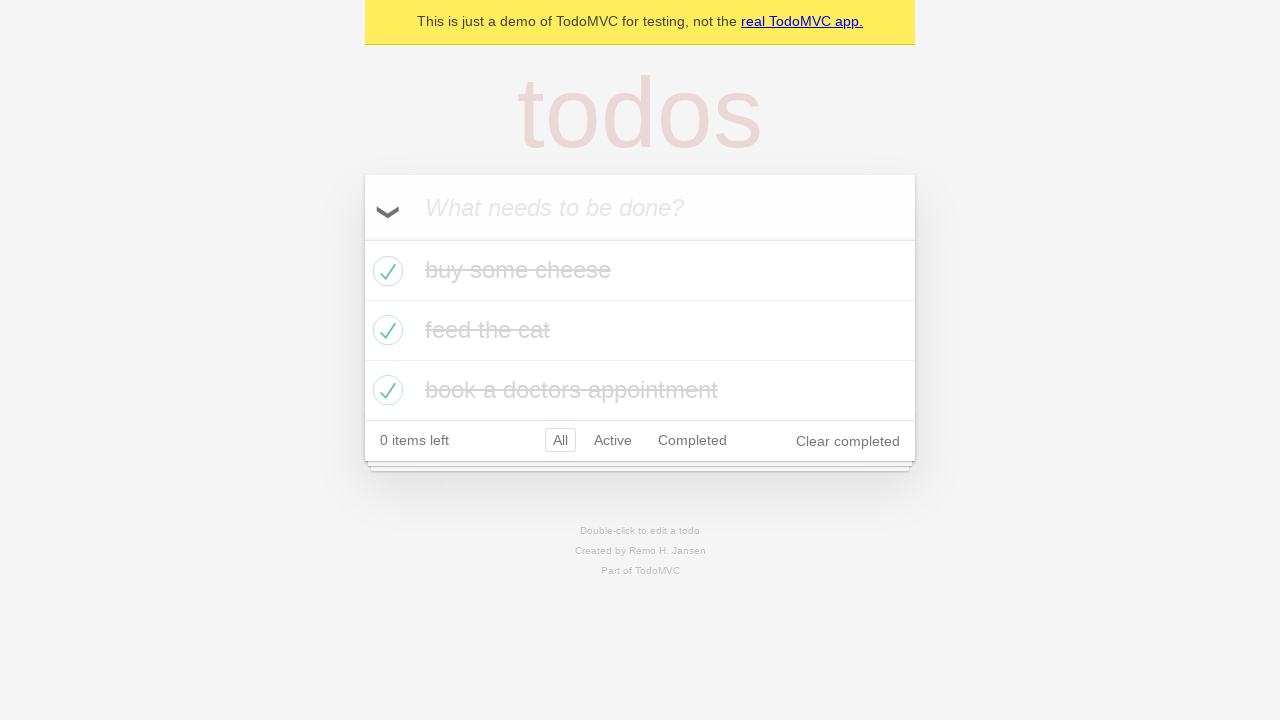

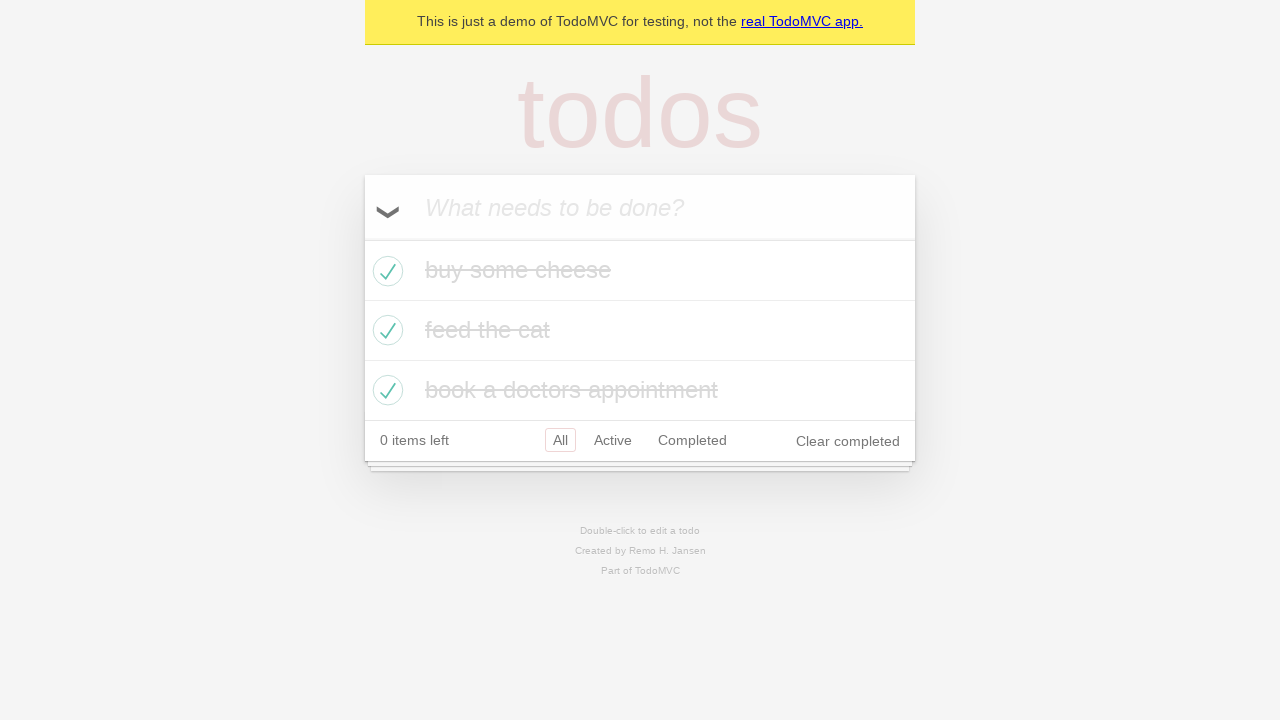